Tests clicking on the privacy policy link in the footer of the BrowserStack demo site

Starting URL: https://bstackdemo.com/

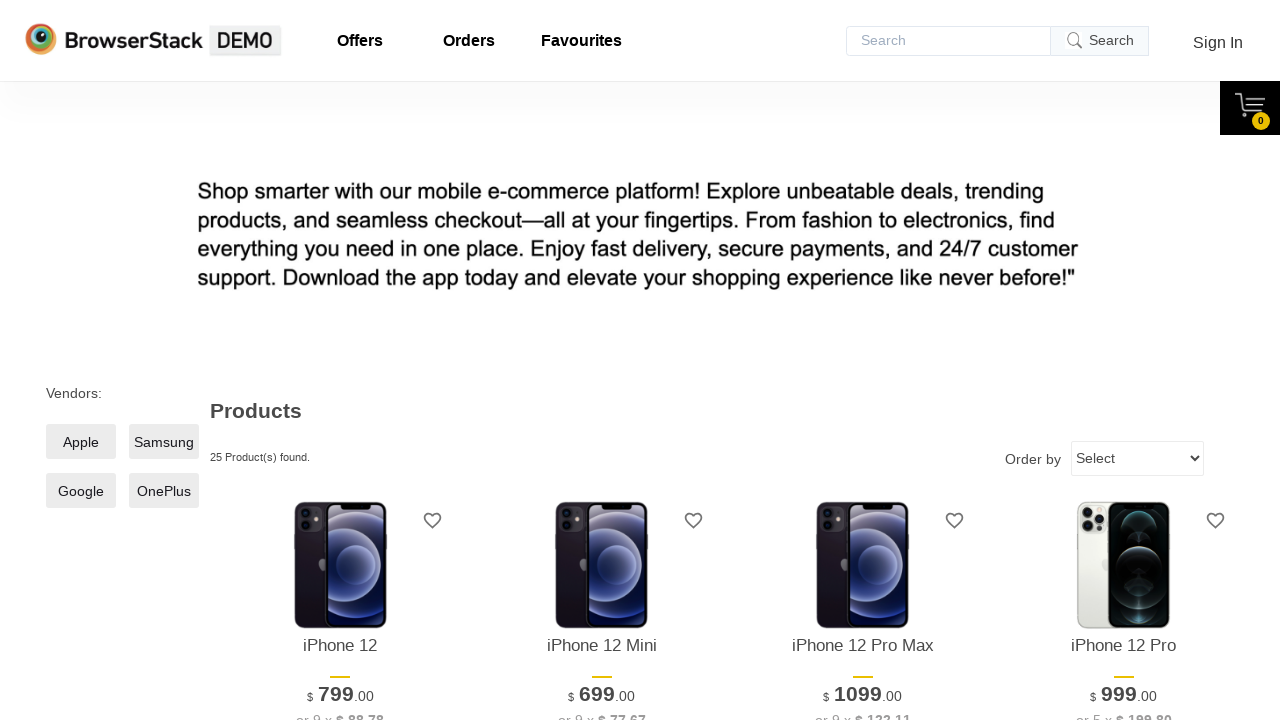

Navigated to BrowserStack demo site
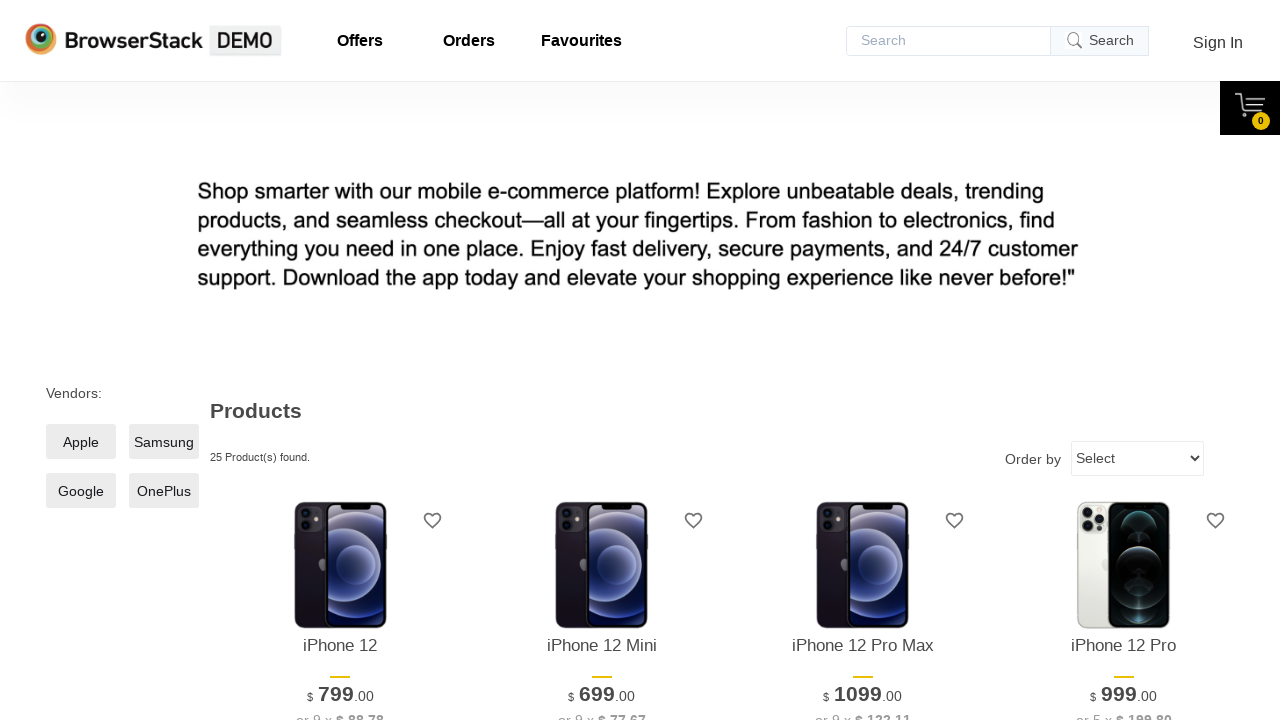

Clicked on Privacy Policy link in footer at (80, 495) on text=Privacy Policy
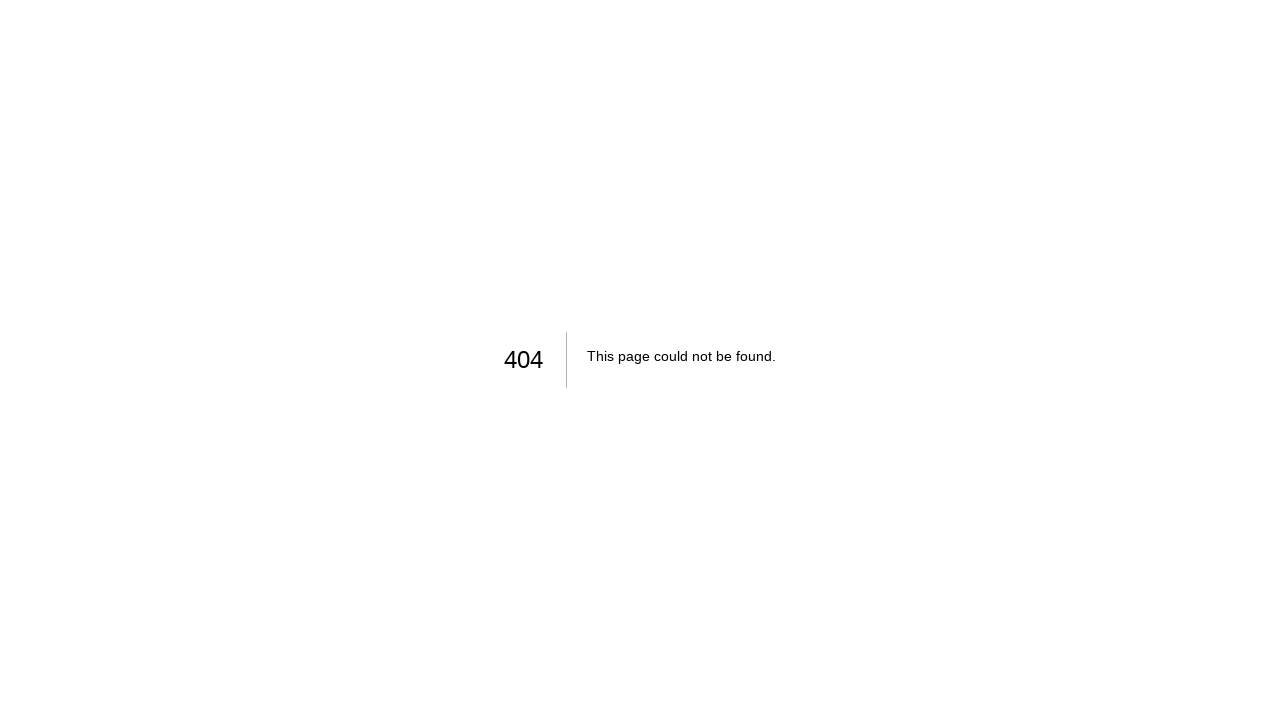

Privacy Policy page loaded successfully
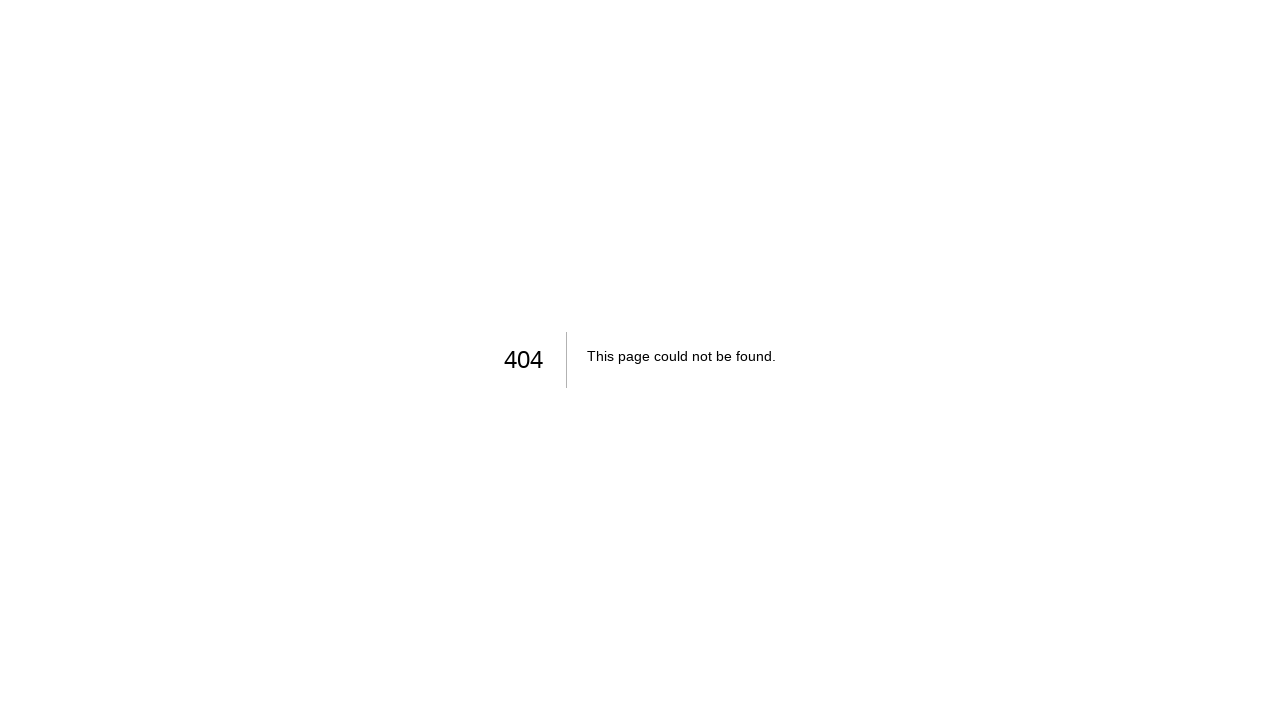

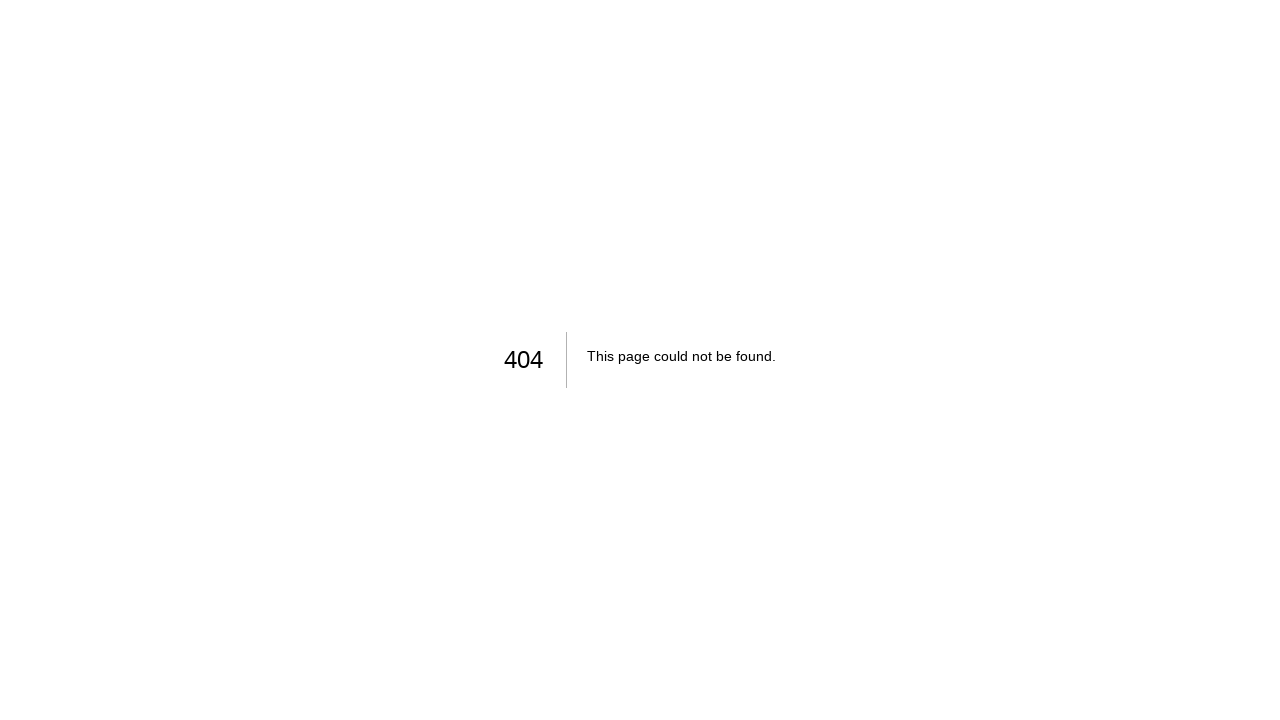